Navigates to checkboxes practice page and locates a checkbox element by its label.

Starting URL: https://practice.expandtesting.com/checkboxes

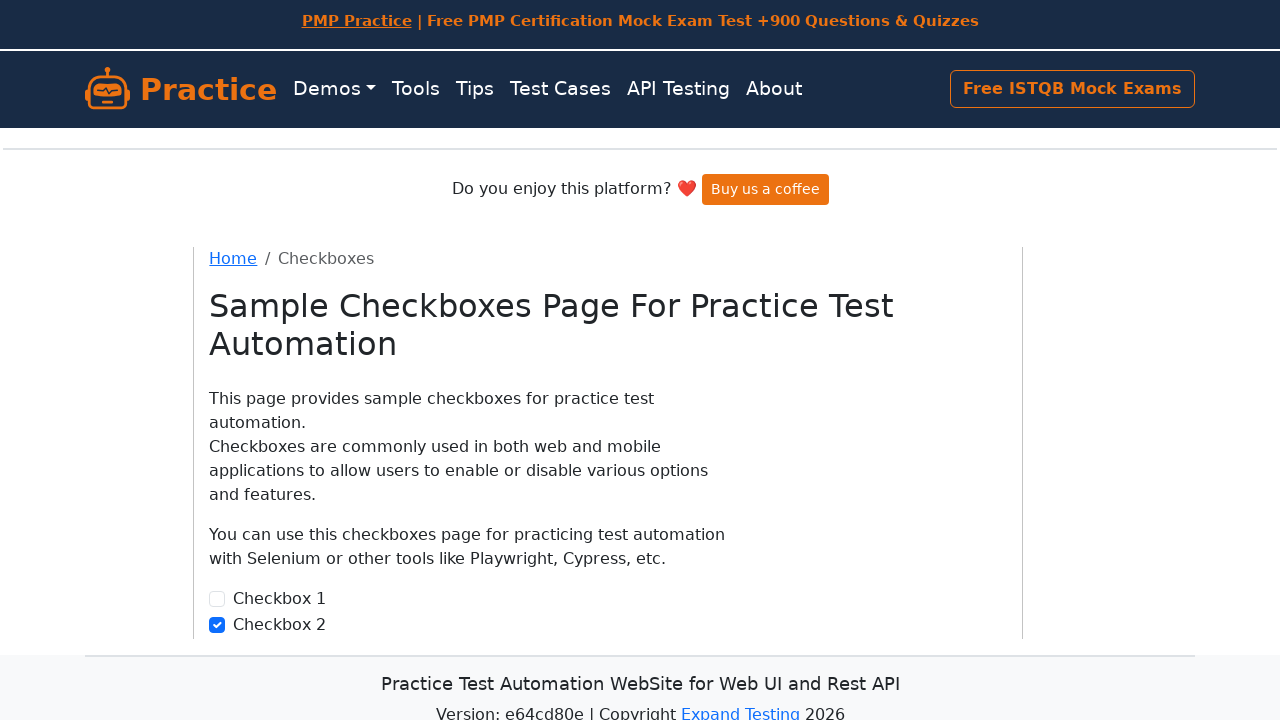

Navigated to checkboxes practice page
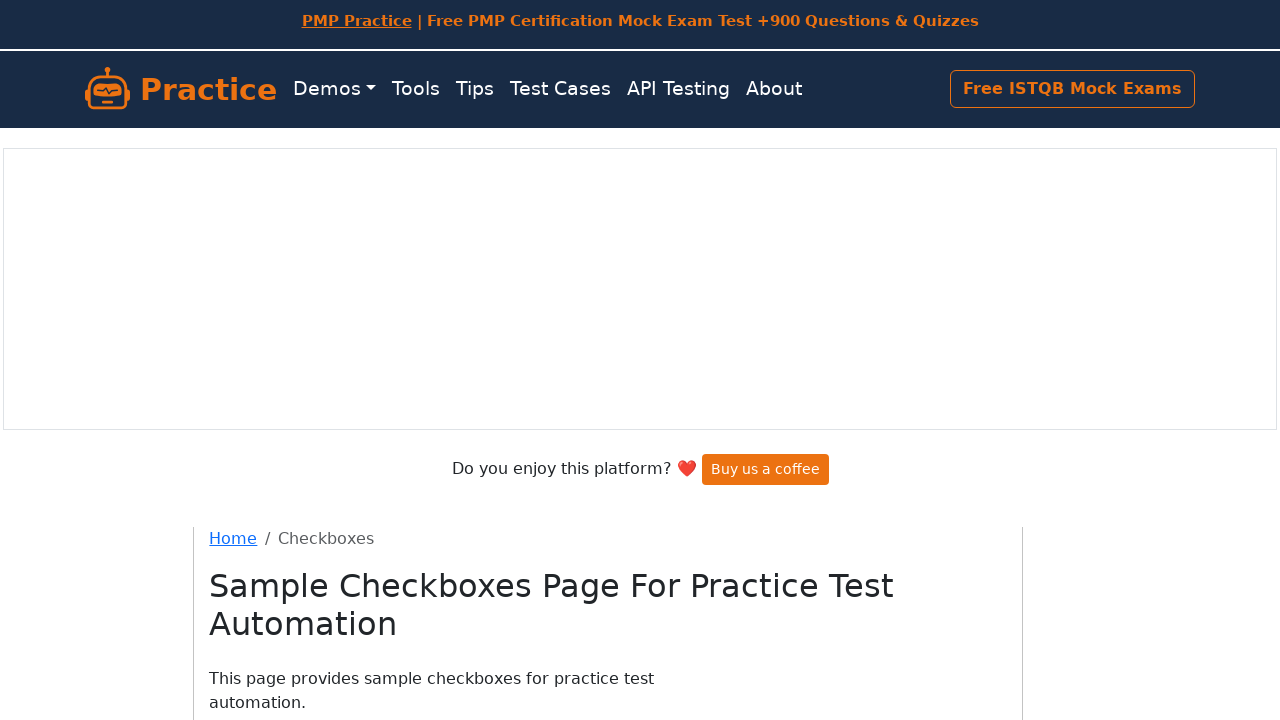

Checkbox label element loaded
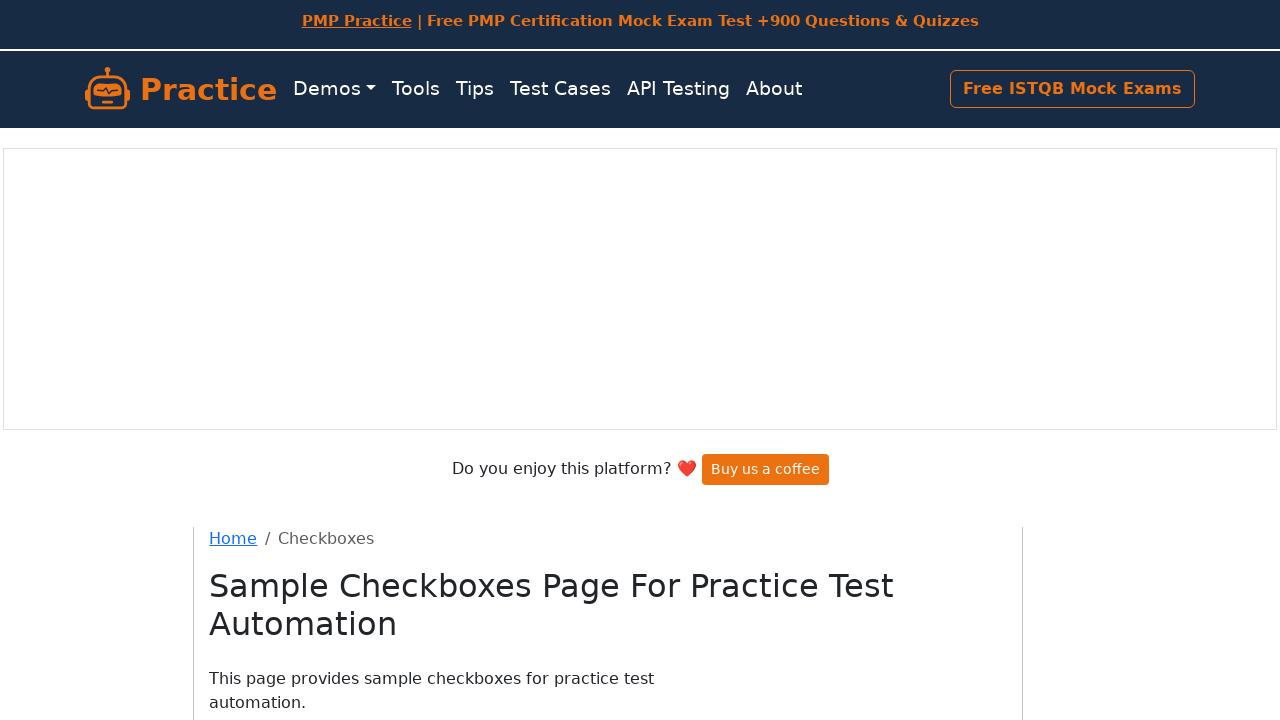

Clicked the first checkbox by its label at (280, 400) on label[for="checkbox1"]
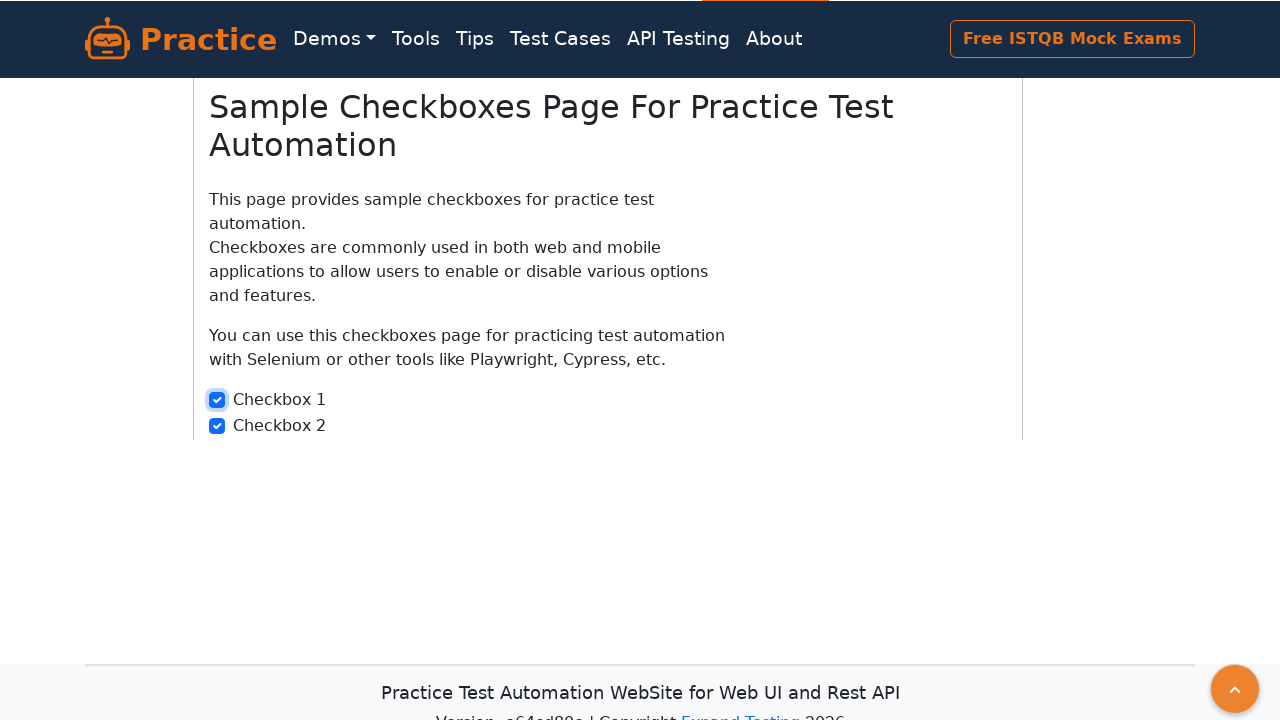

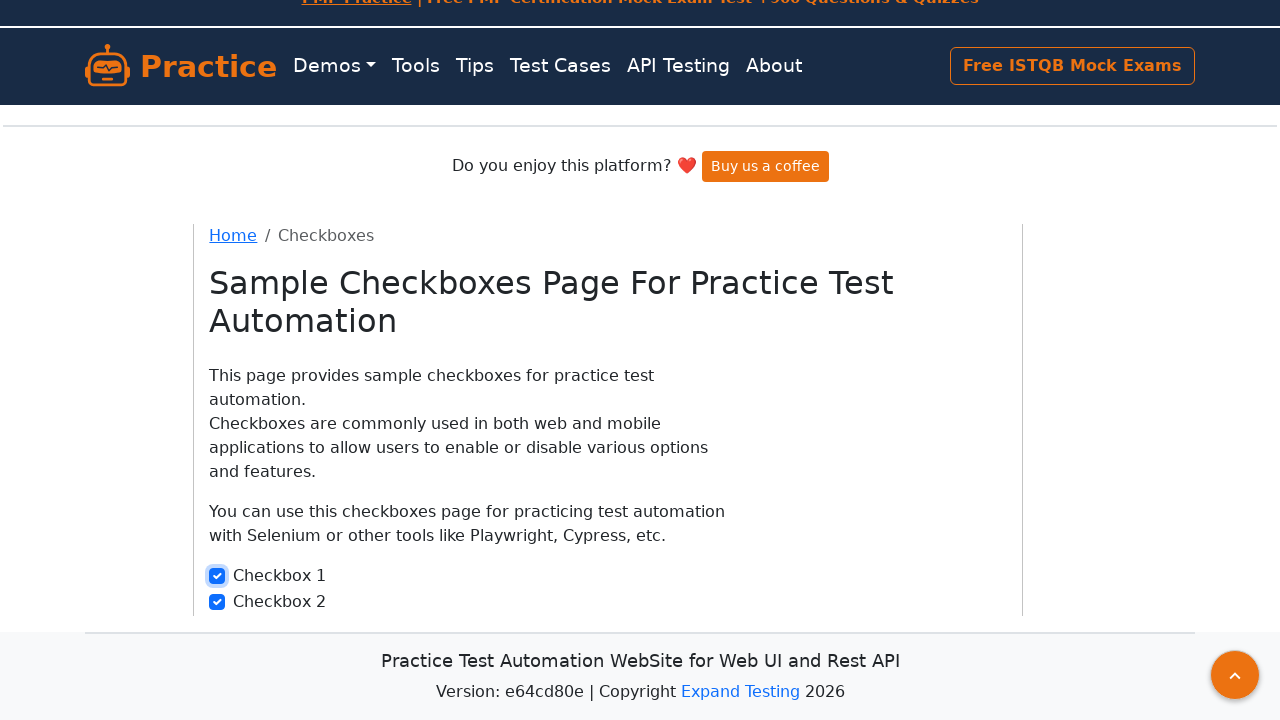